Tests explicit wait functionality by clicking a timer button and waiting for a "WebDriver" text element to become visible after the timer completes.

Starting URL: http://seleniumpractise.blogspot.in/2016/08/how-to-use-explicit-wait-in-selenium.html

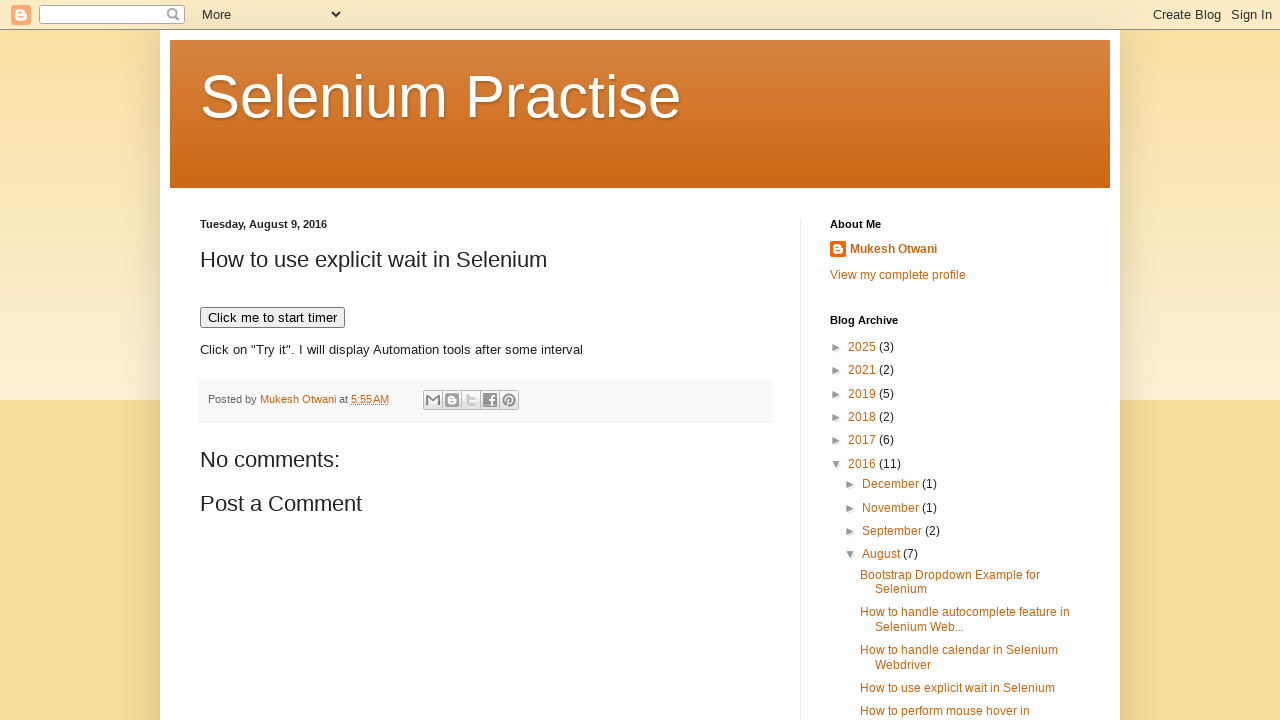

Clicked timer button to start the countdown at (272, 318) on xpath=//button[text()='Click me to start timer']
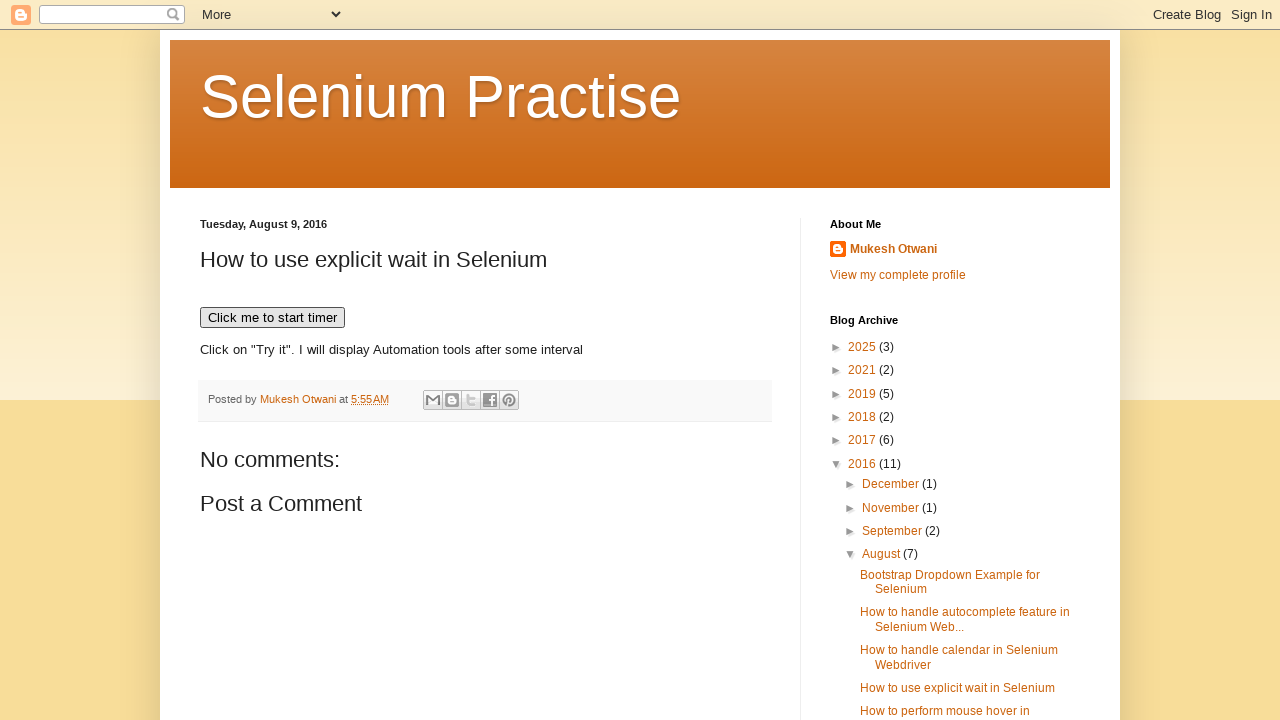

Waited for 'WebDriver' text element to become visible after timer completion
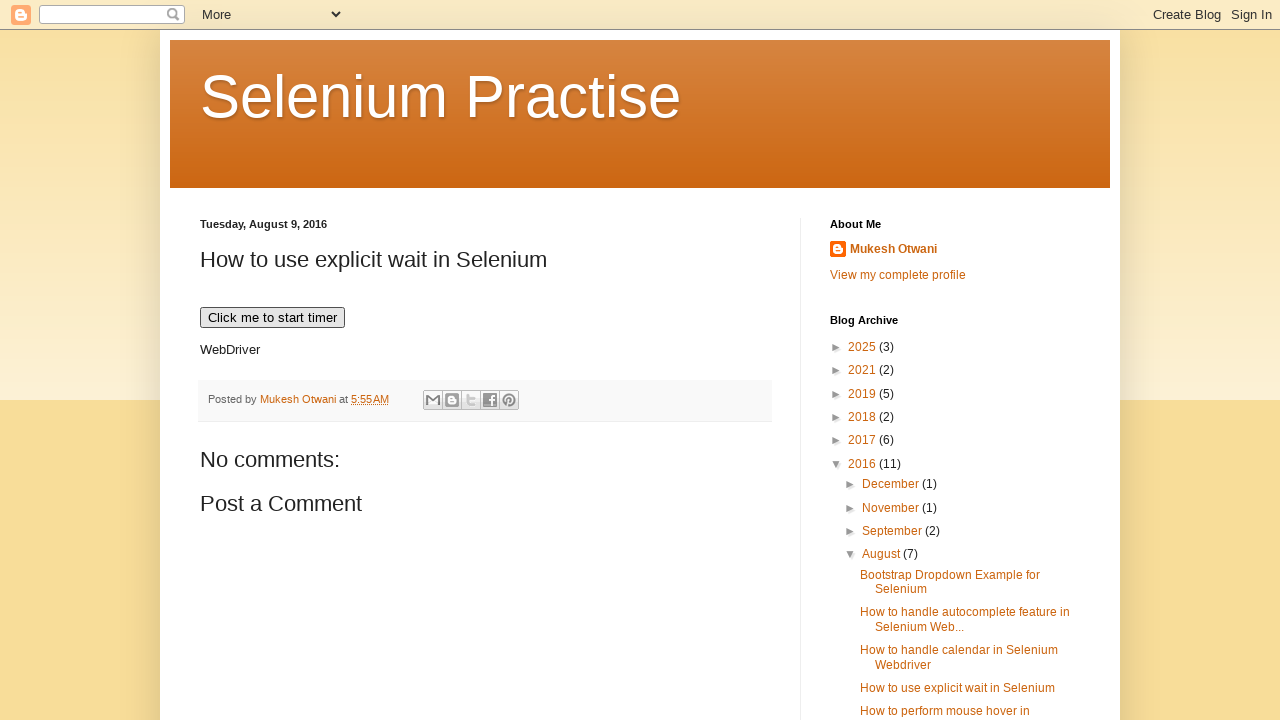

Verified that 'WebDriver' element is visible
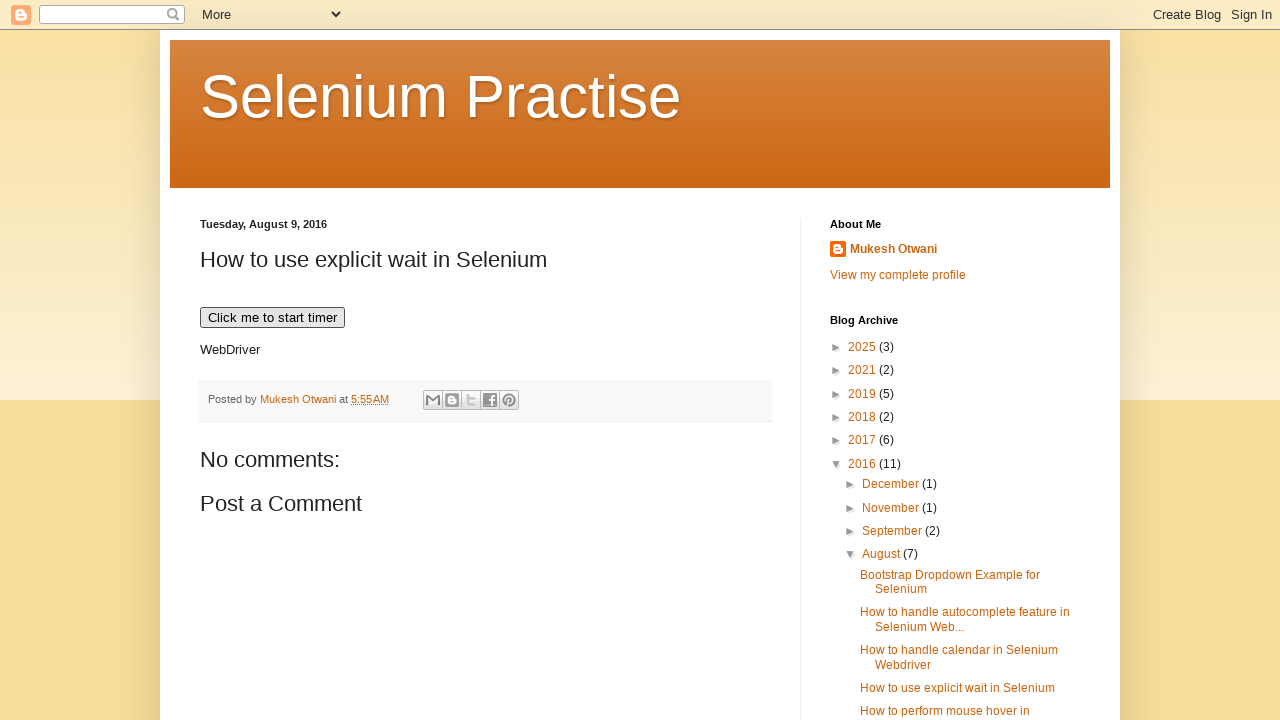

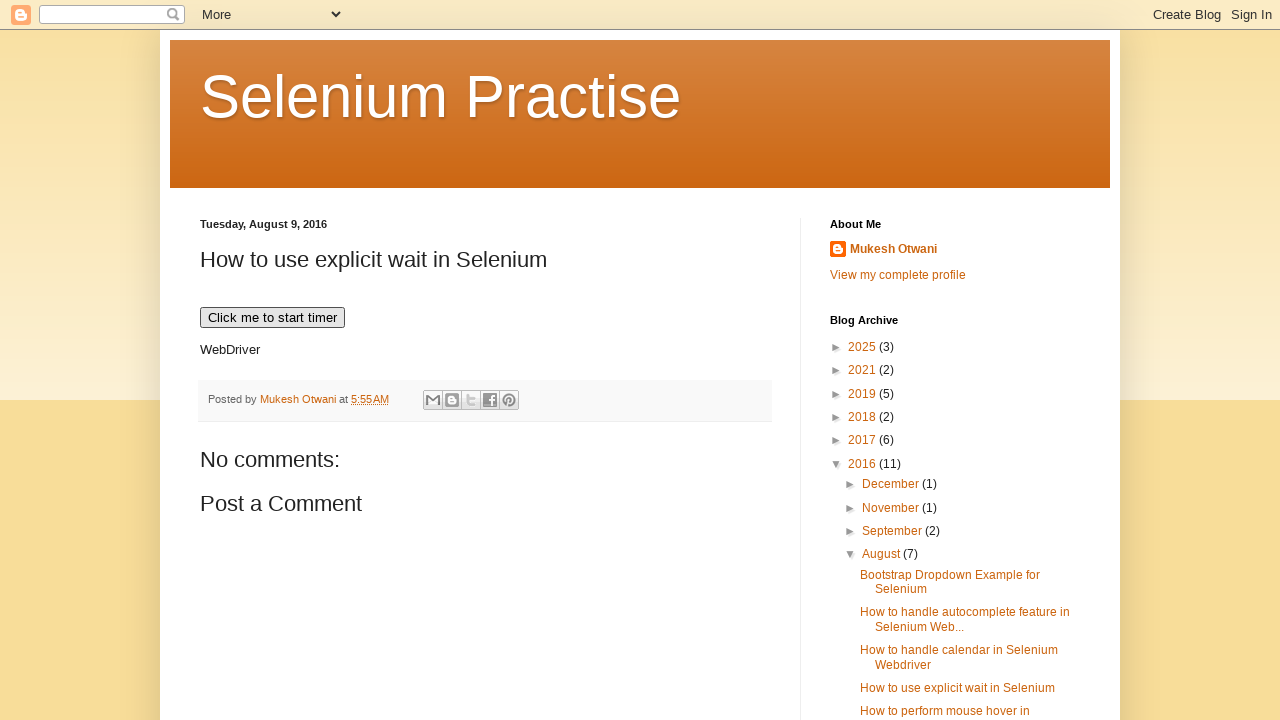